Tests clearing the complete state of all items by checking and then unchecking the toggle-all checkbox

Starting URL: https://demo.playwright.dev/todomvc

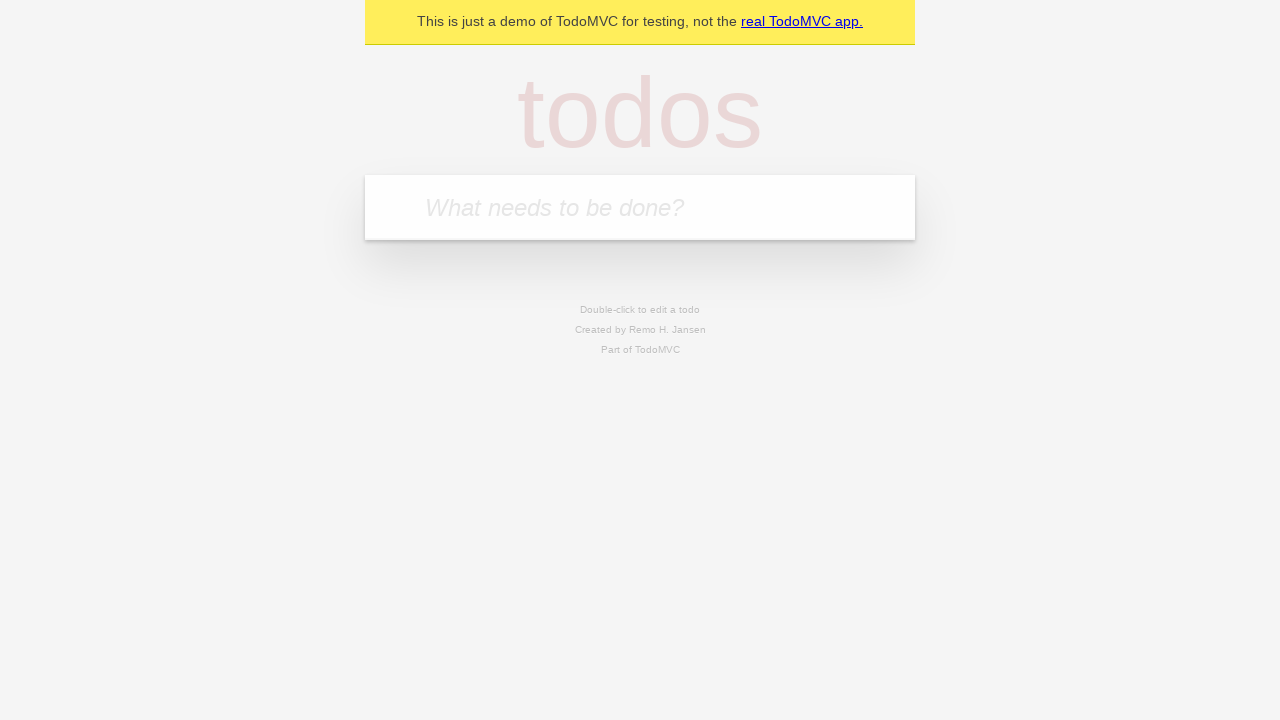

Filled new todo input with 'buy some cheese' on .new-todo
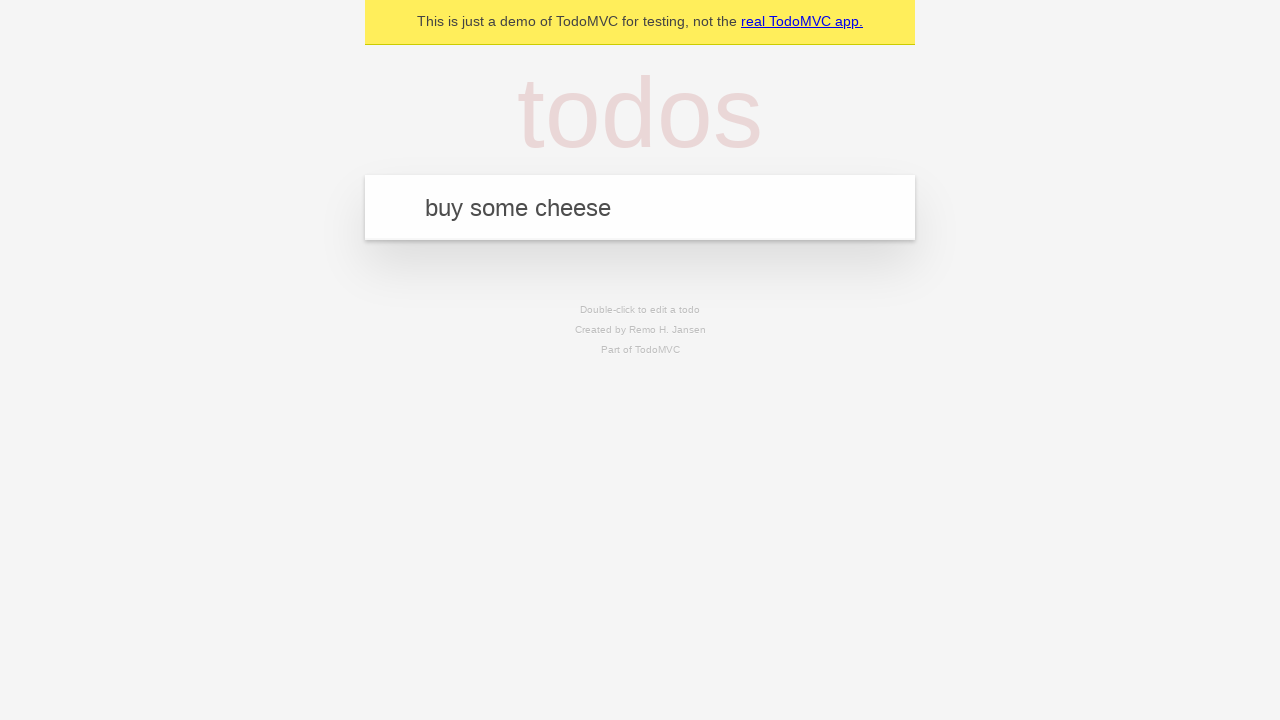

Pressed Enter to create first todo item on .new-todo
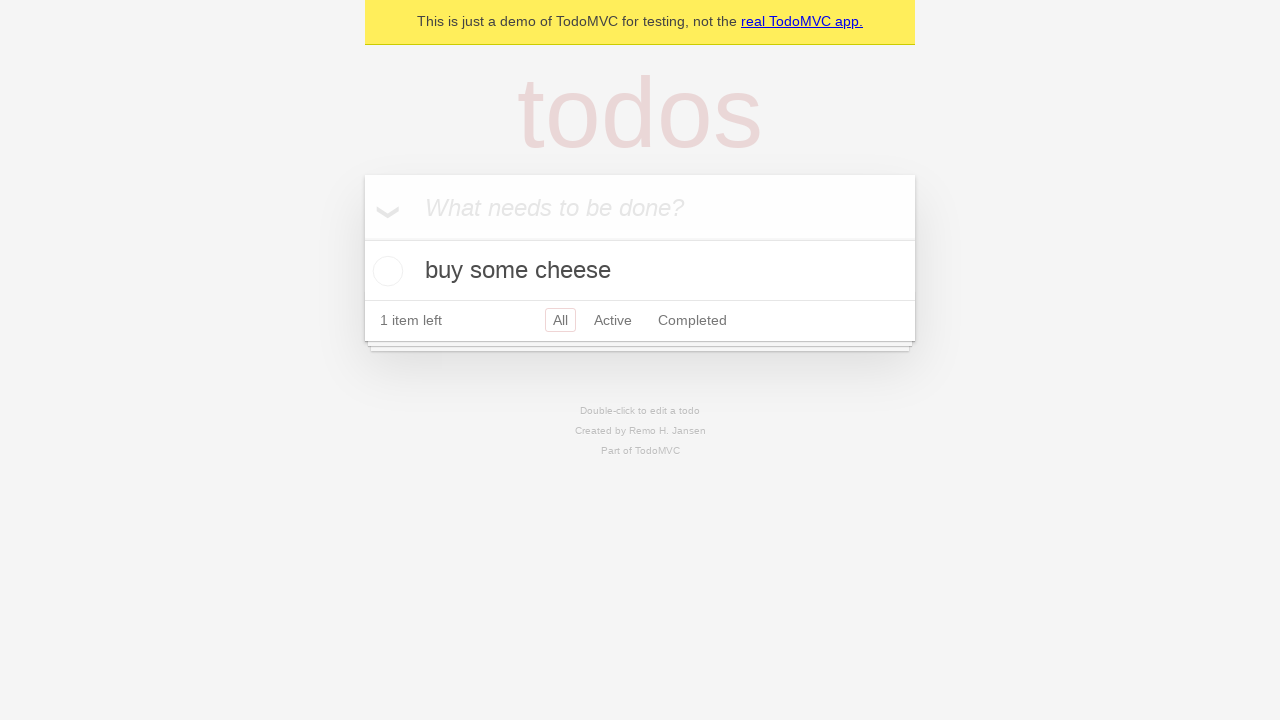

Filled new todo input with 'feed the cat' on .new-todo
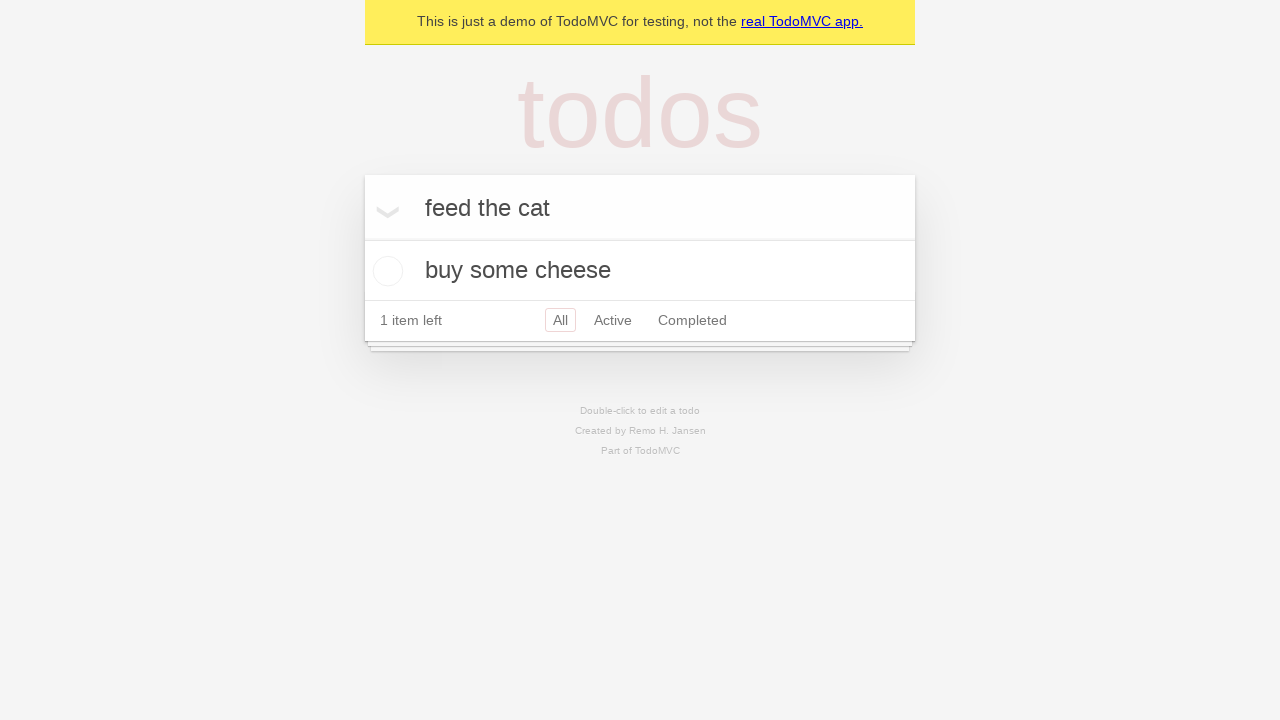

Pressed Enter to create second todo item on .new-todo
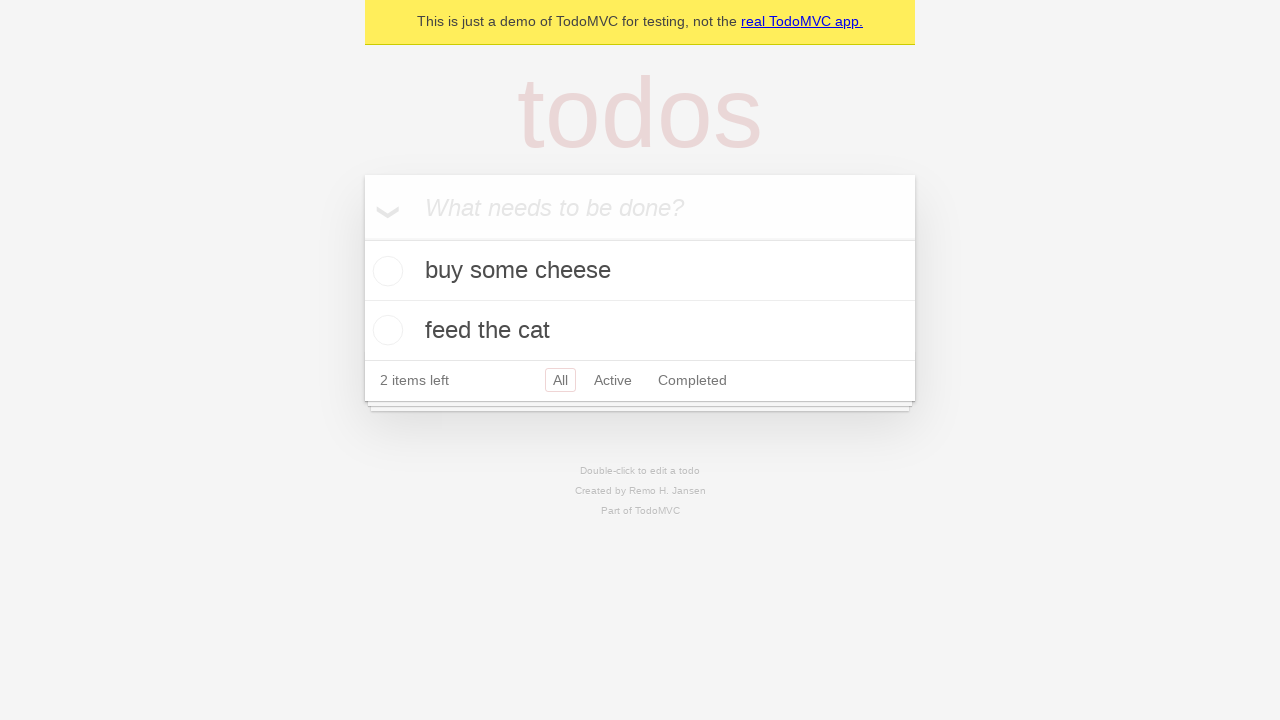

Filled new todo input with 'book a doctors appointment' on .new-todo
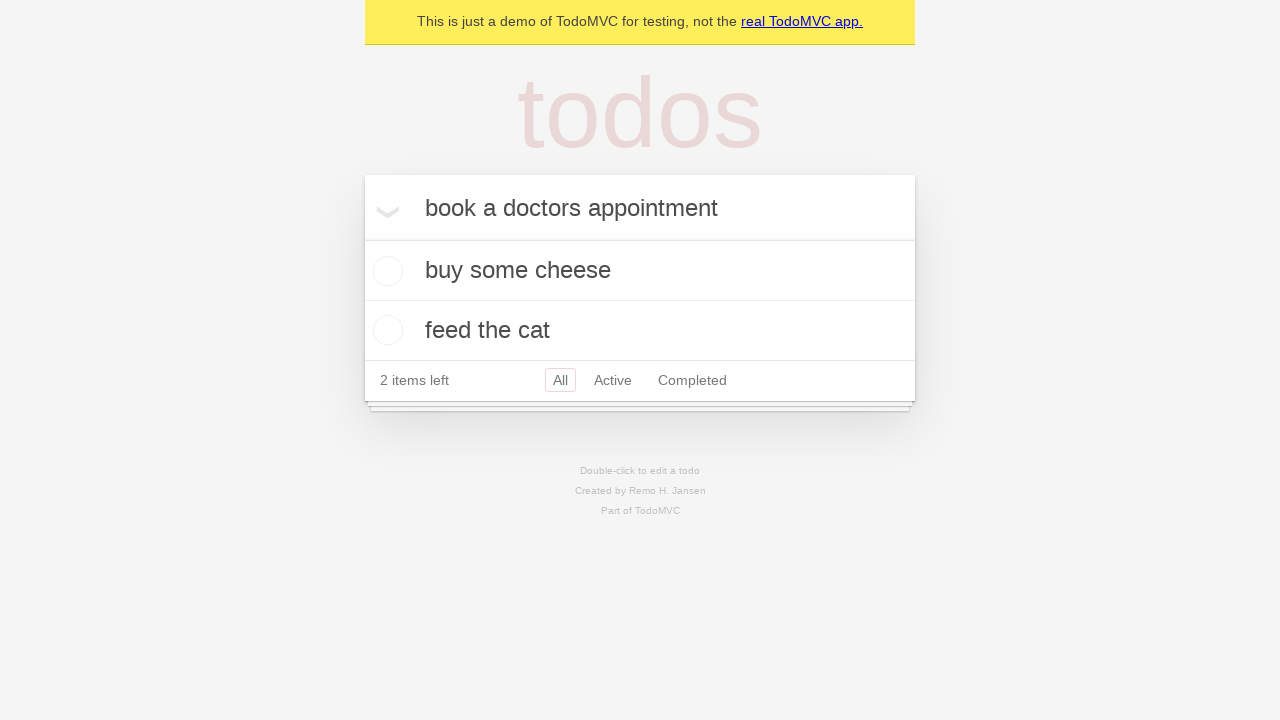

Pressed Enter to create third todo item on .new-todo
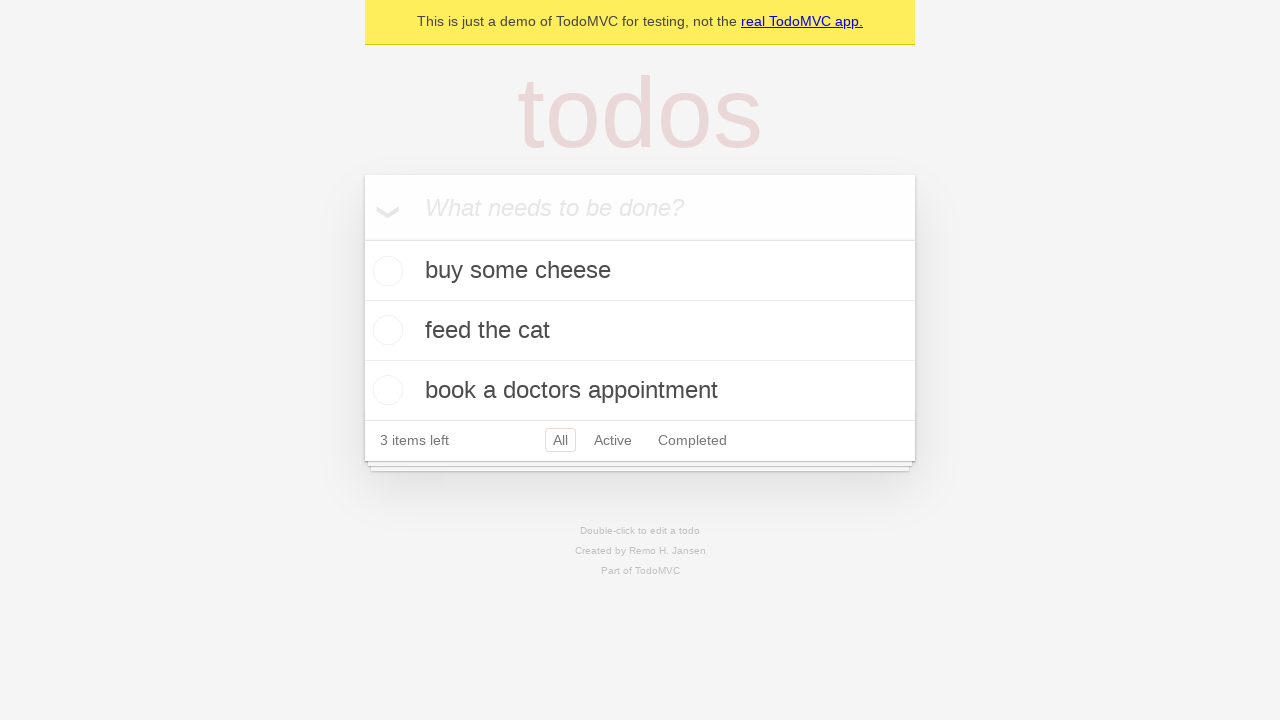

Waited for all three todo items to be loaded
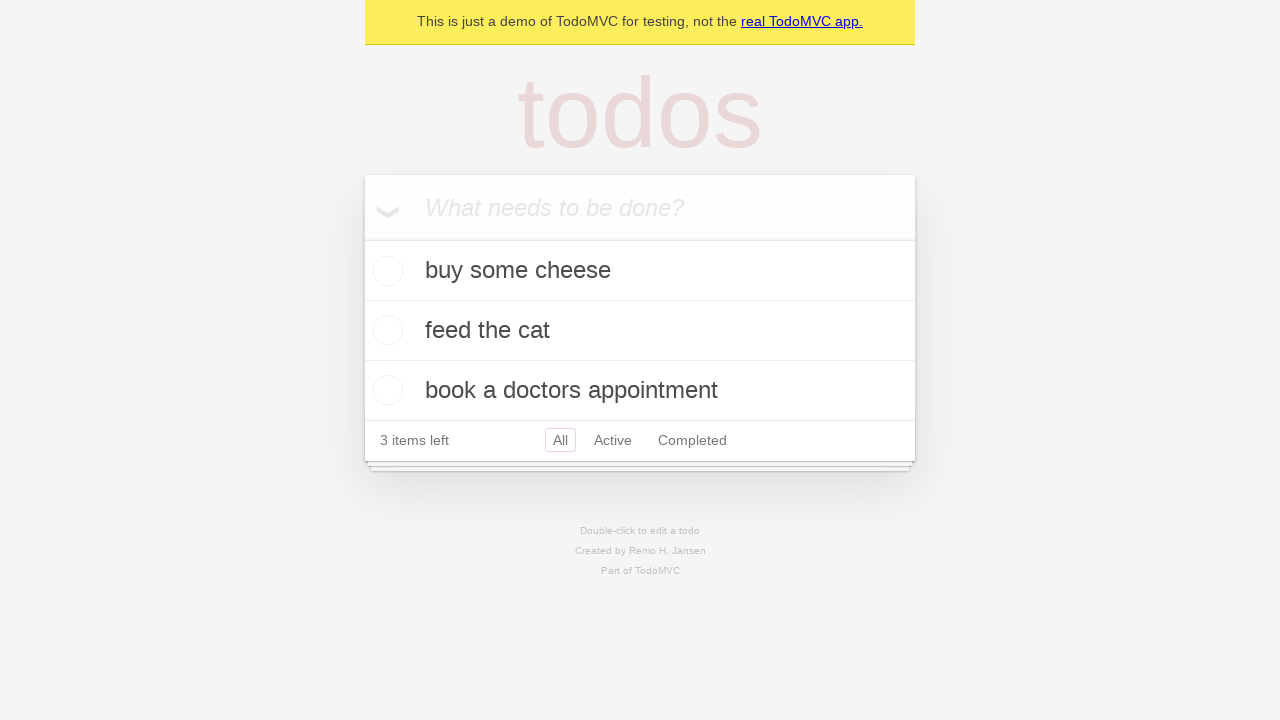

Checked toggle-all checkbox to mark all items as complete at (362, 238) on .toggle-all
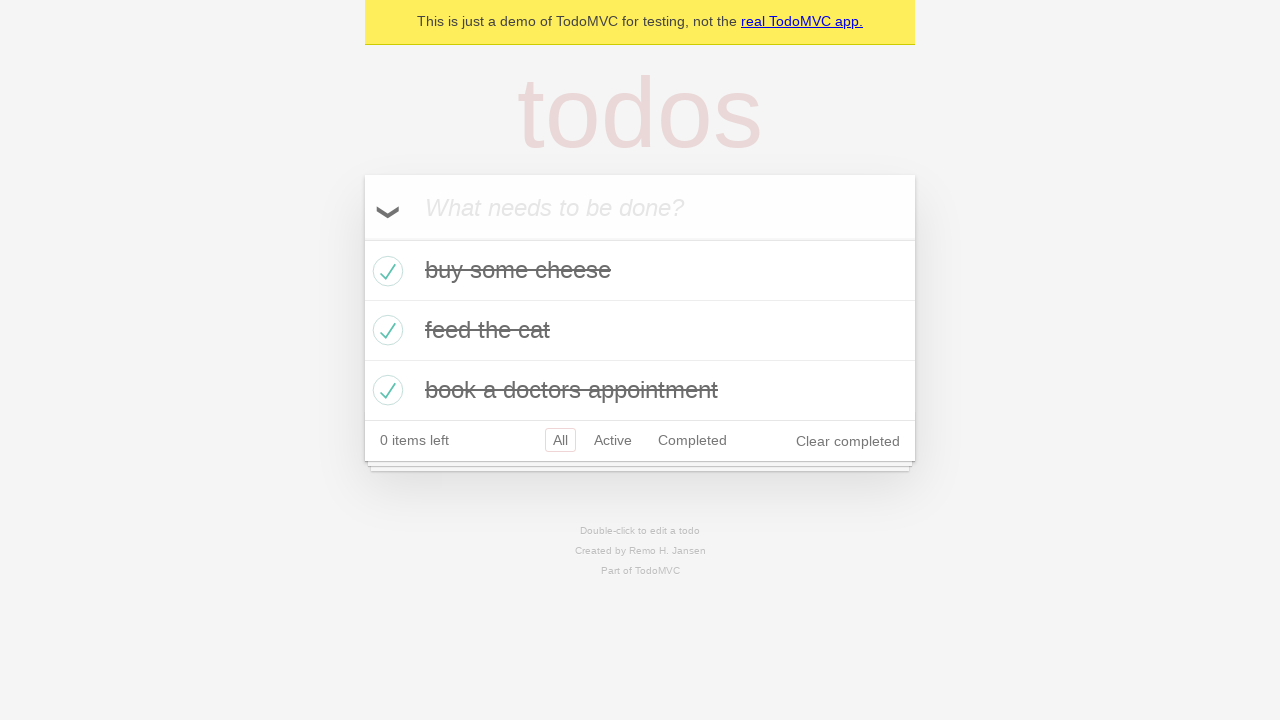

Unchecked toggle-all checkbox to clear the complete state of all items at (362, 238) on .toggle-all
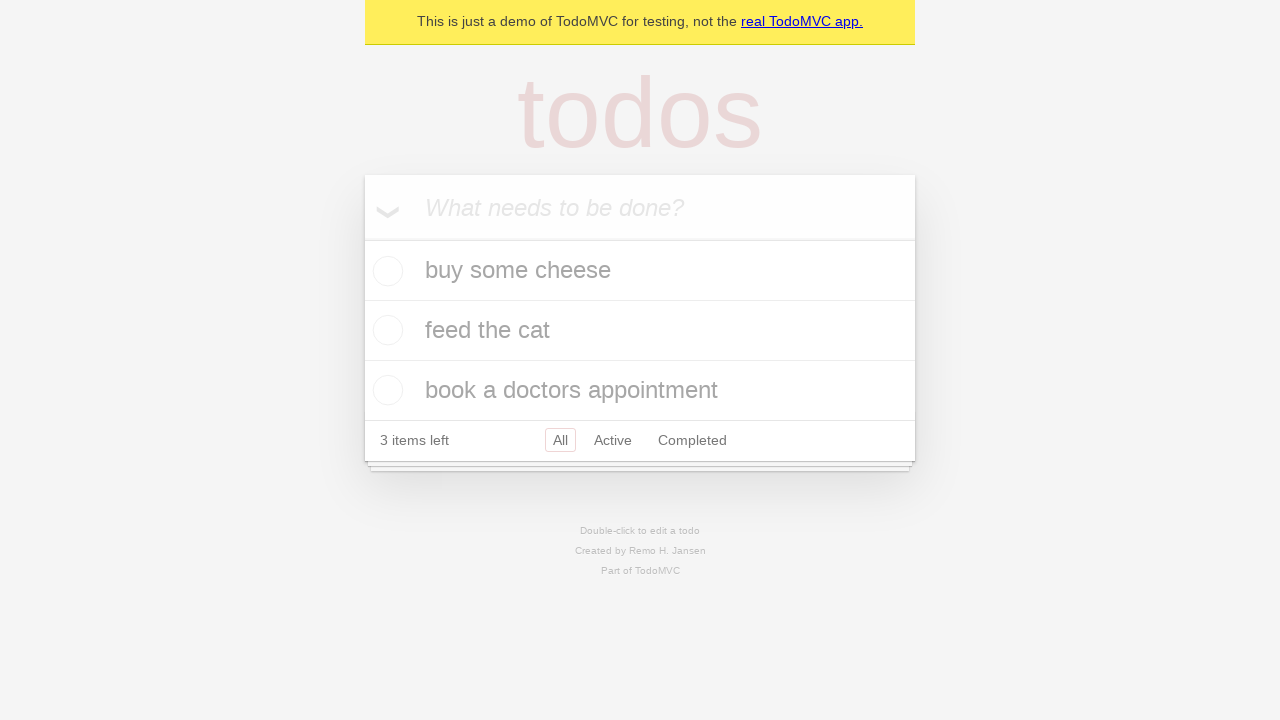

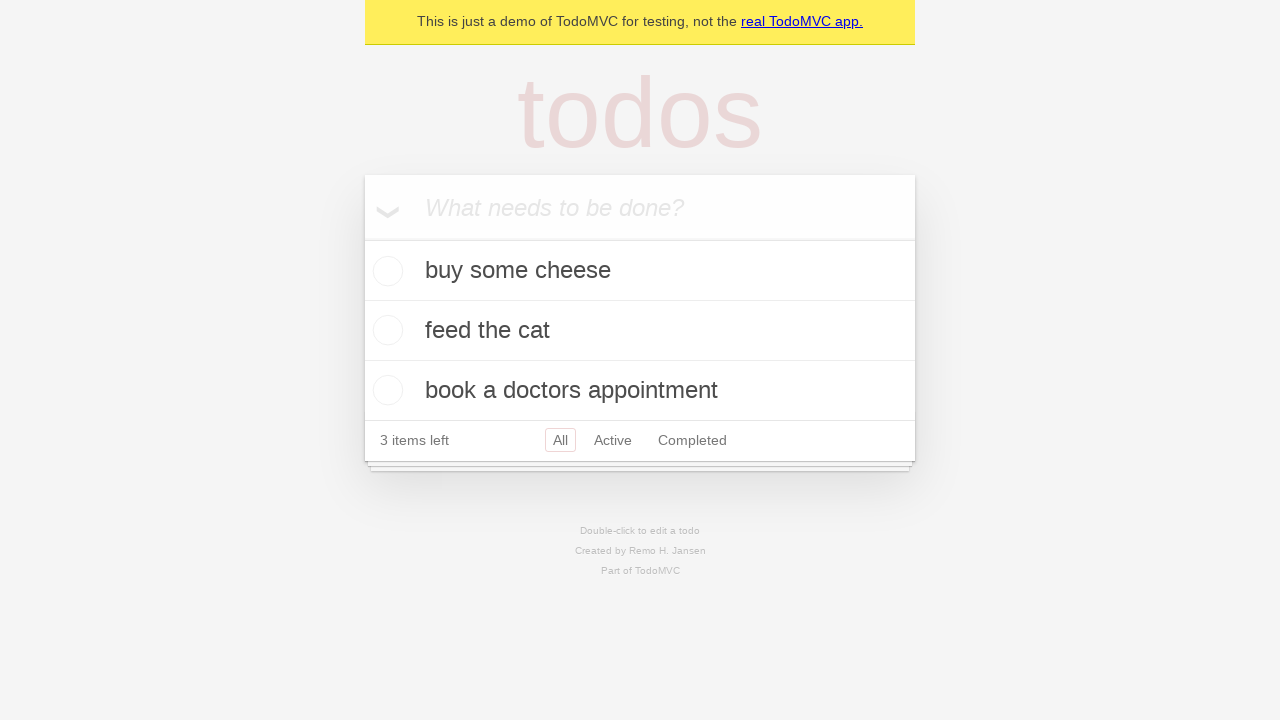